Tests scrolling functionality on a web page by scrolling down, up, to bottom, and back to top using JavaScript window scroll methods

Starting URL: https://developer.mozilla.org/en-US/docs/Web/JavaScript

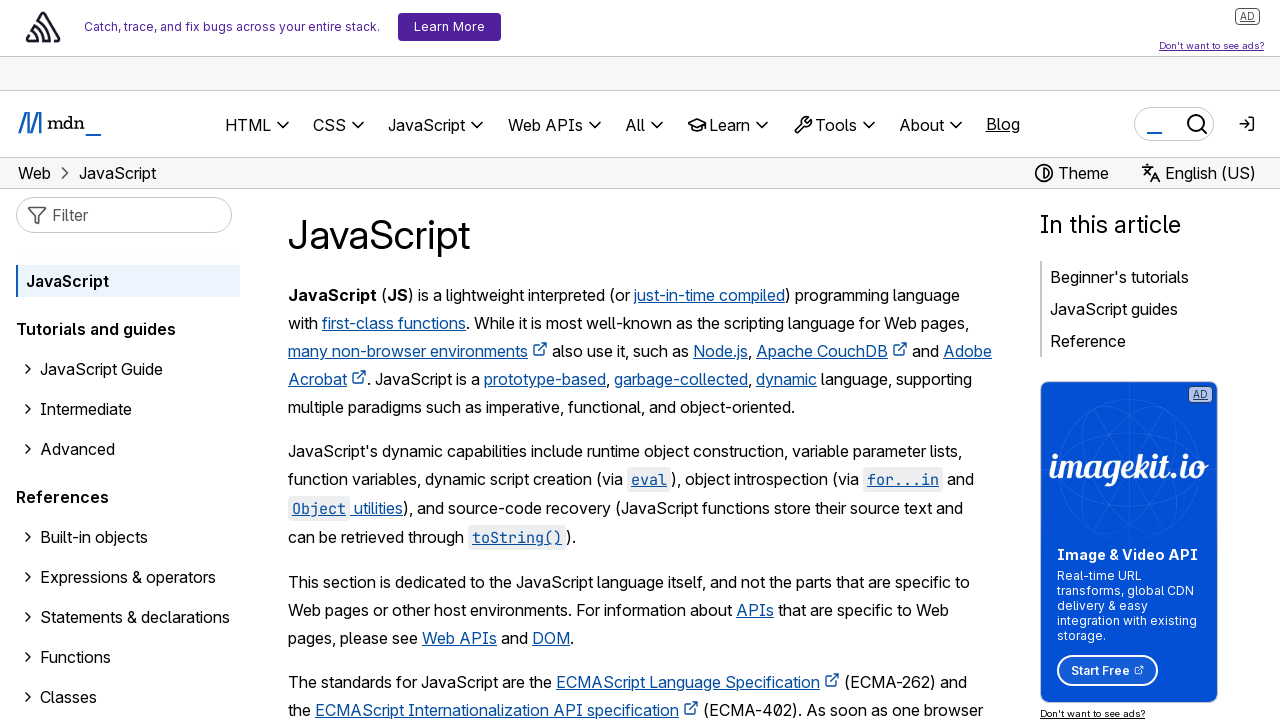

Set viewport size to 1920x1080
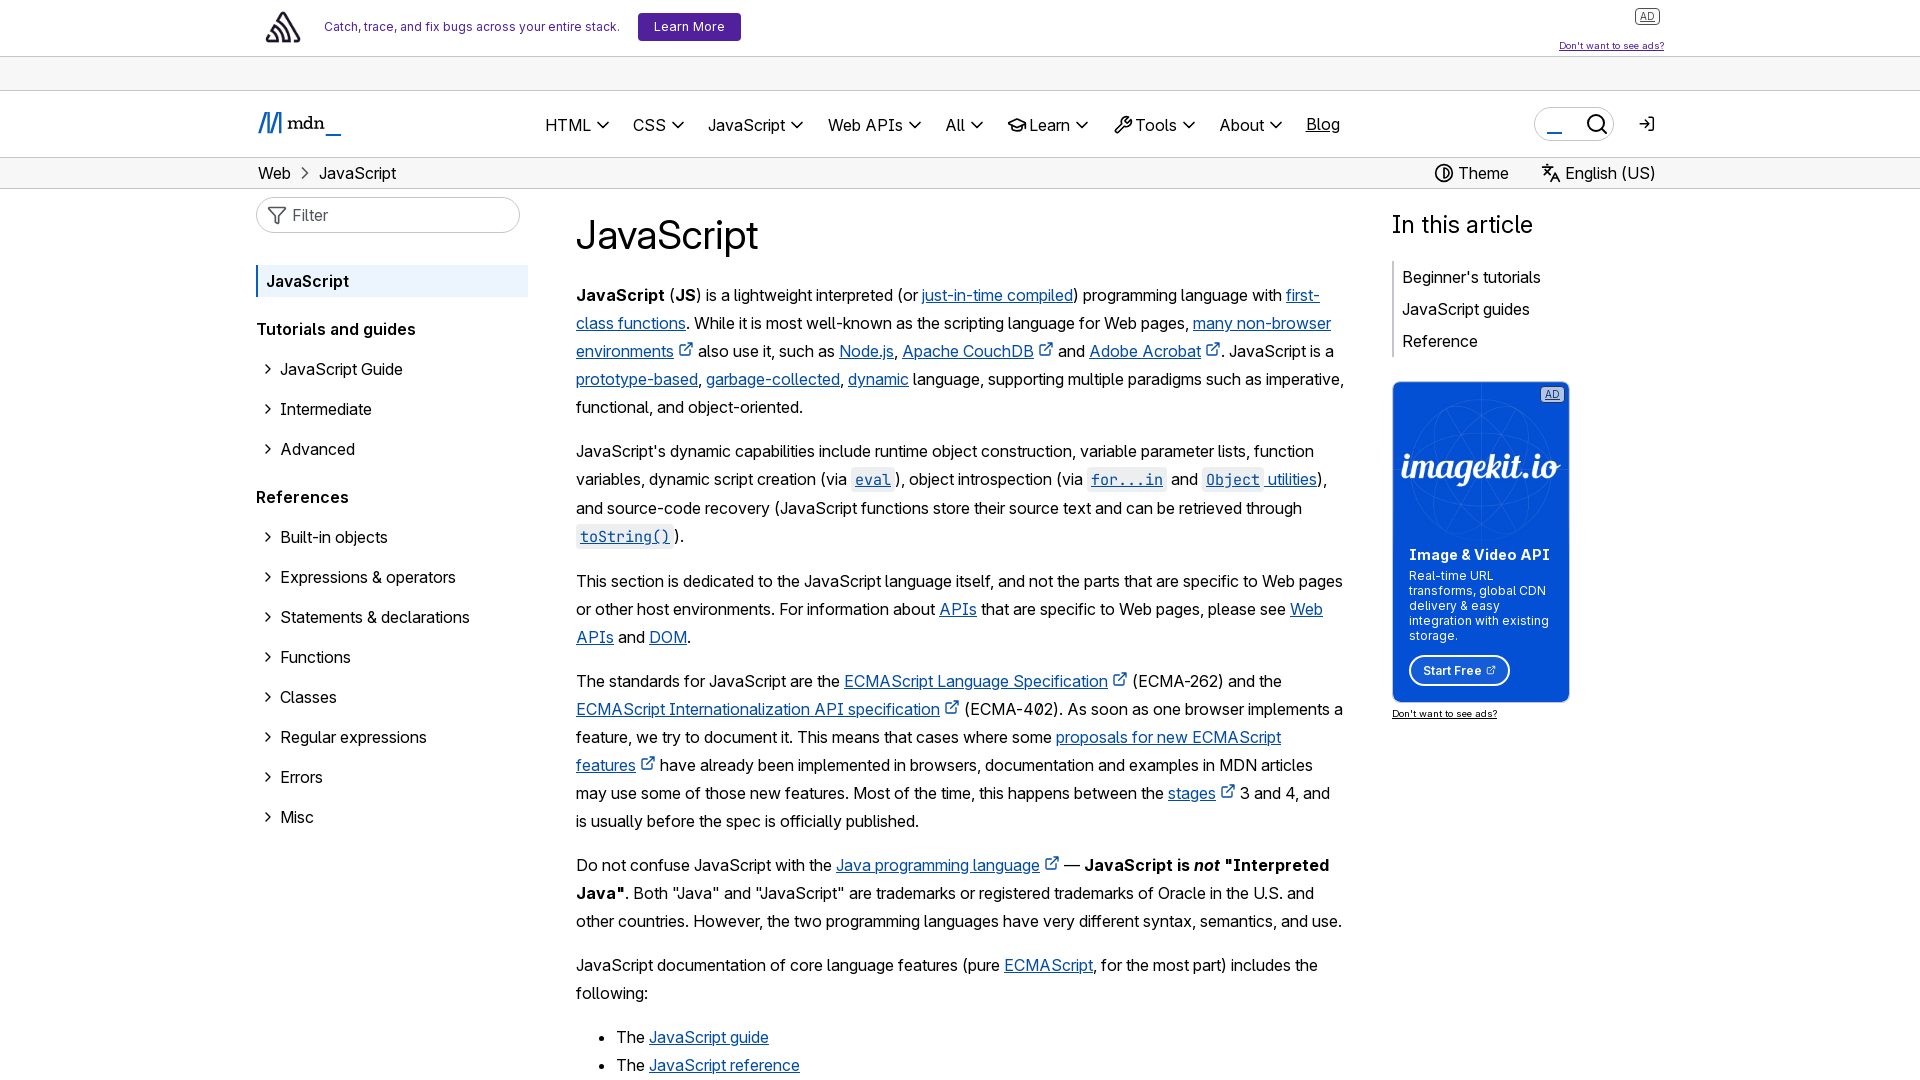

Scrolled down by one viewport height
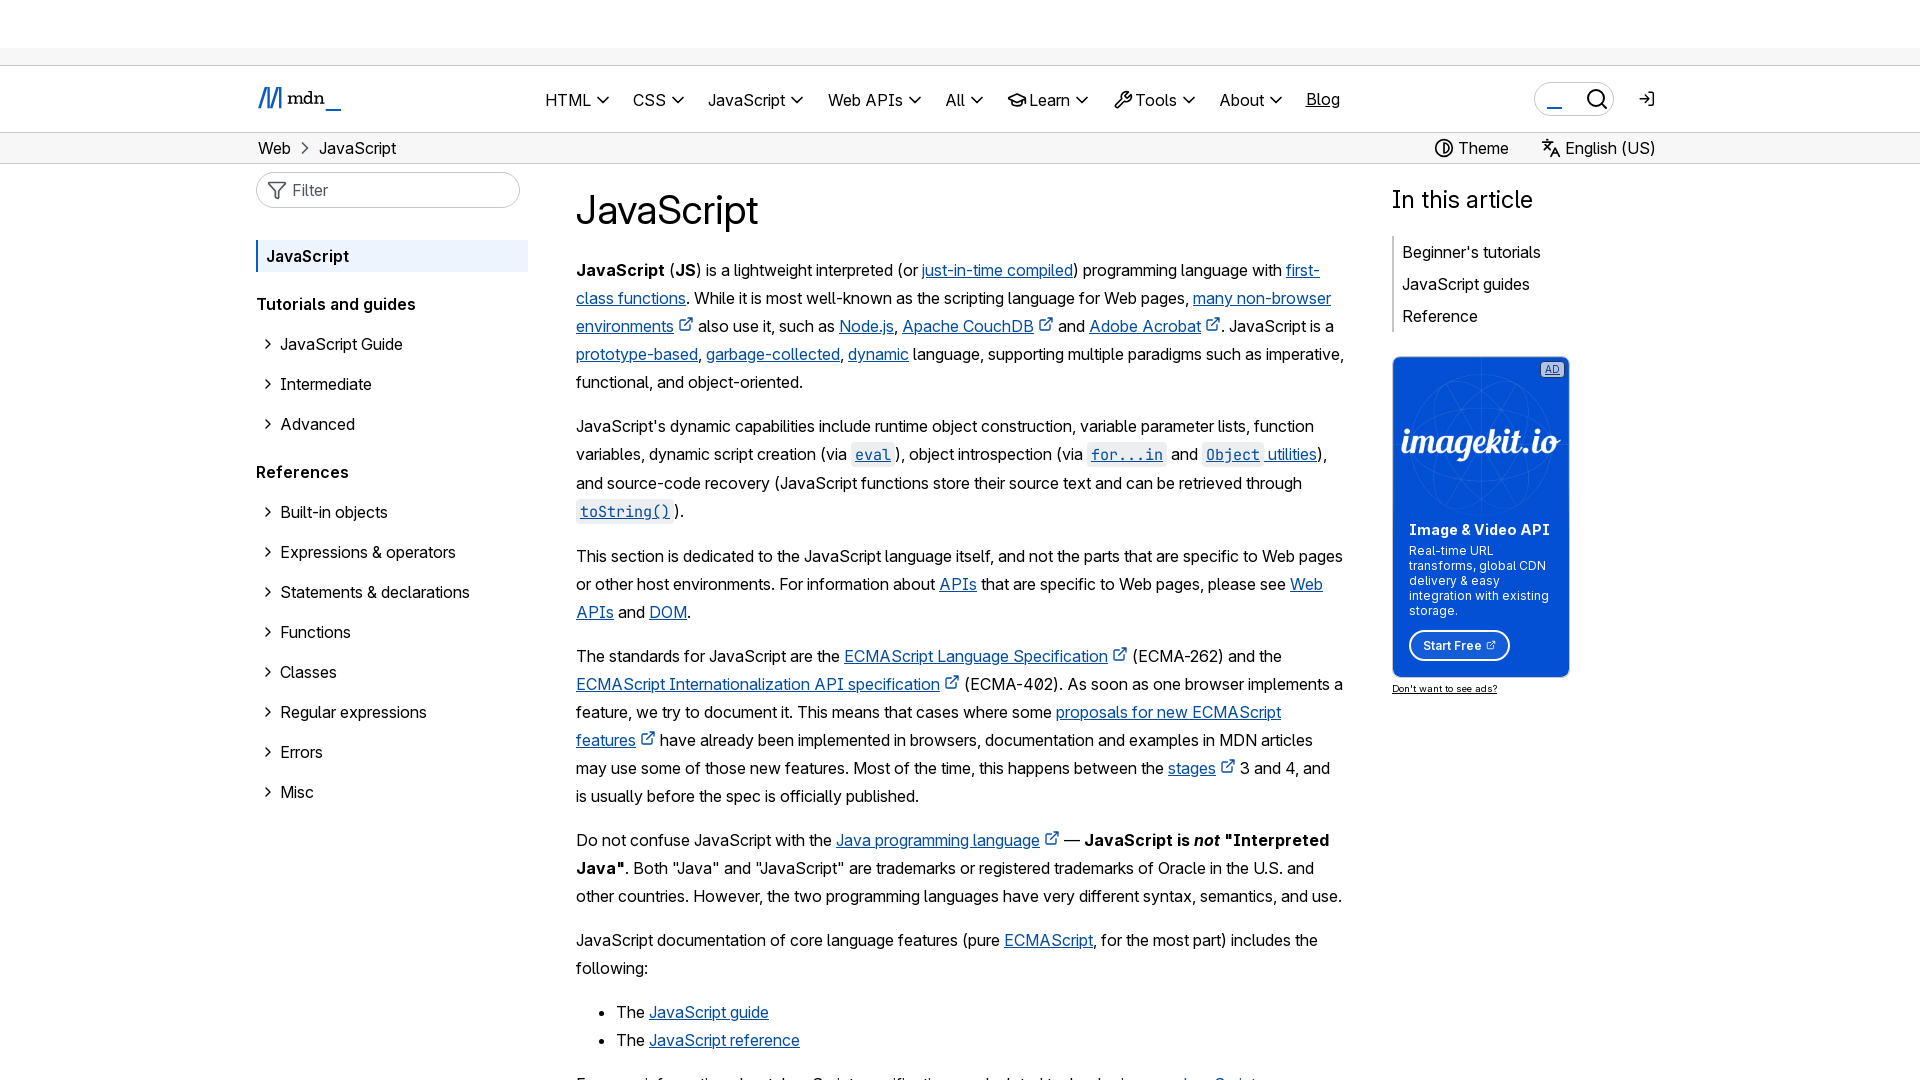

Waited 2 seconds for scroll animation
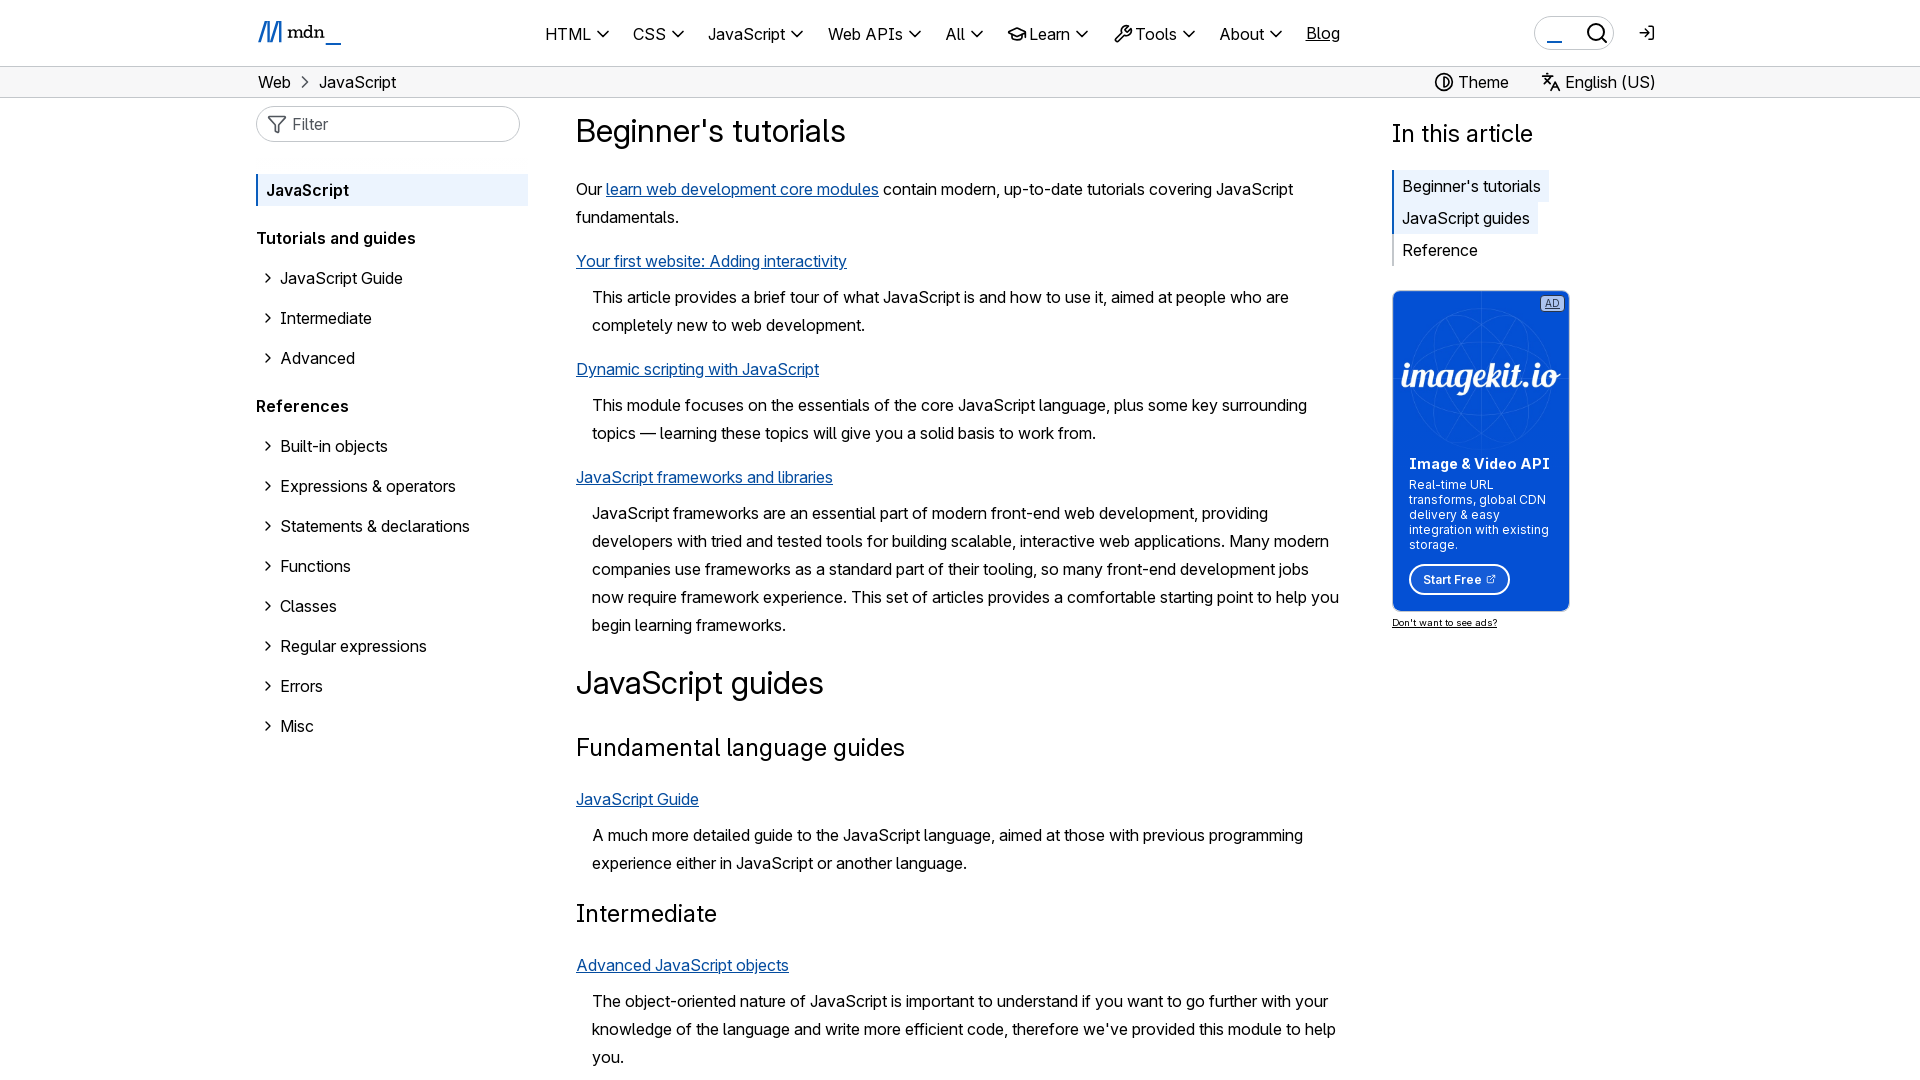

Scrolled up by one viewport height
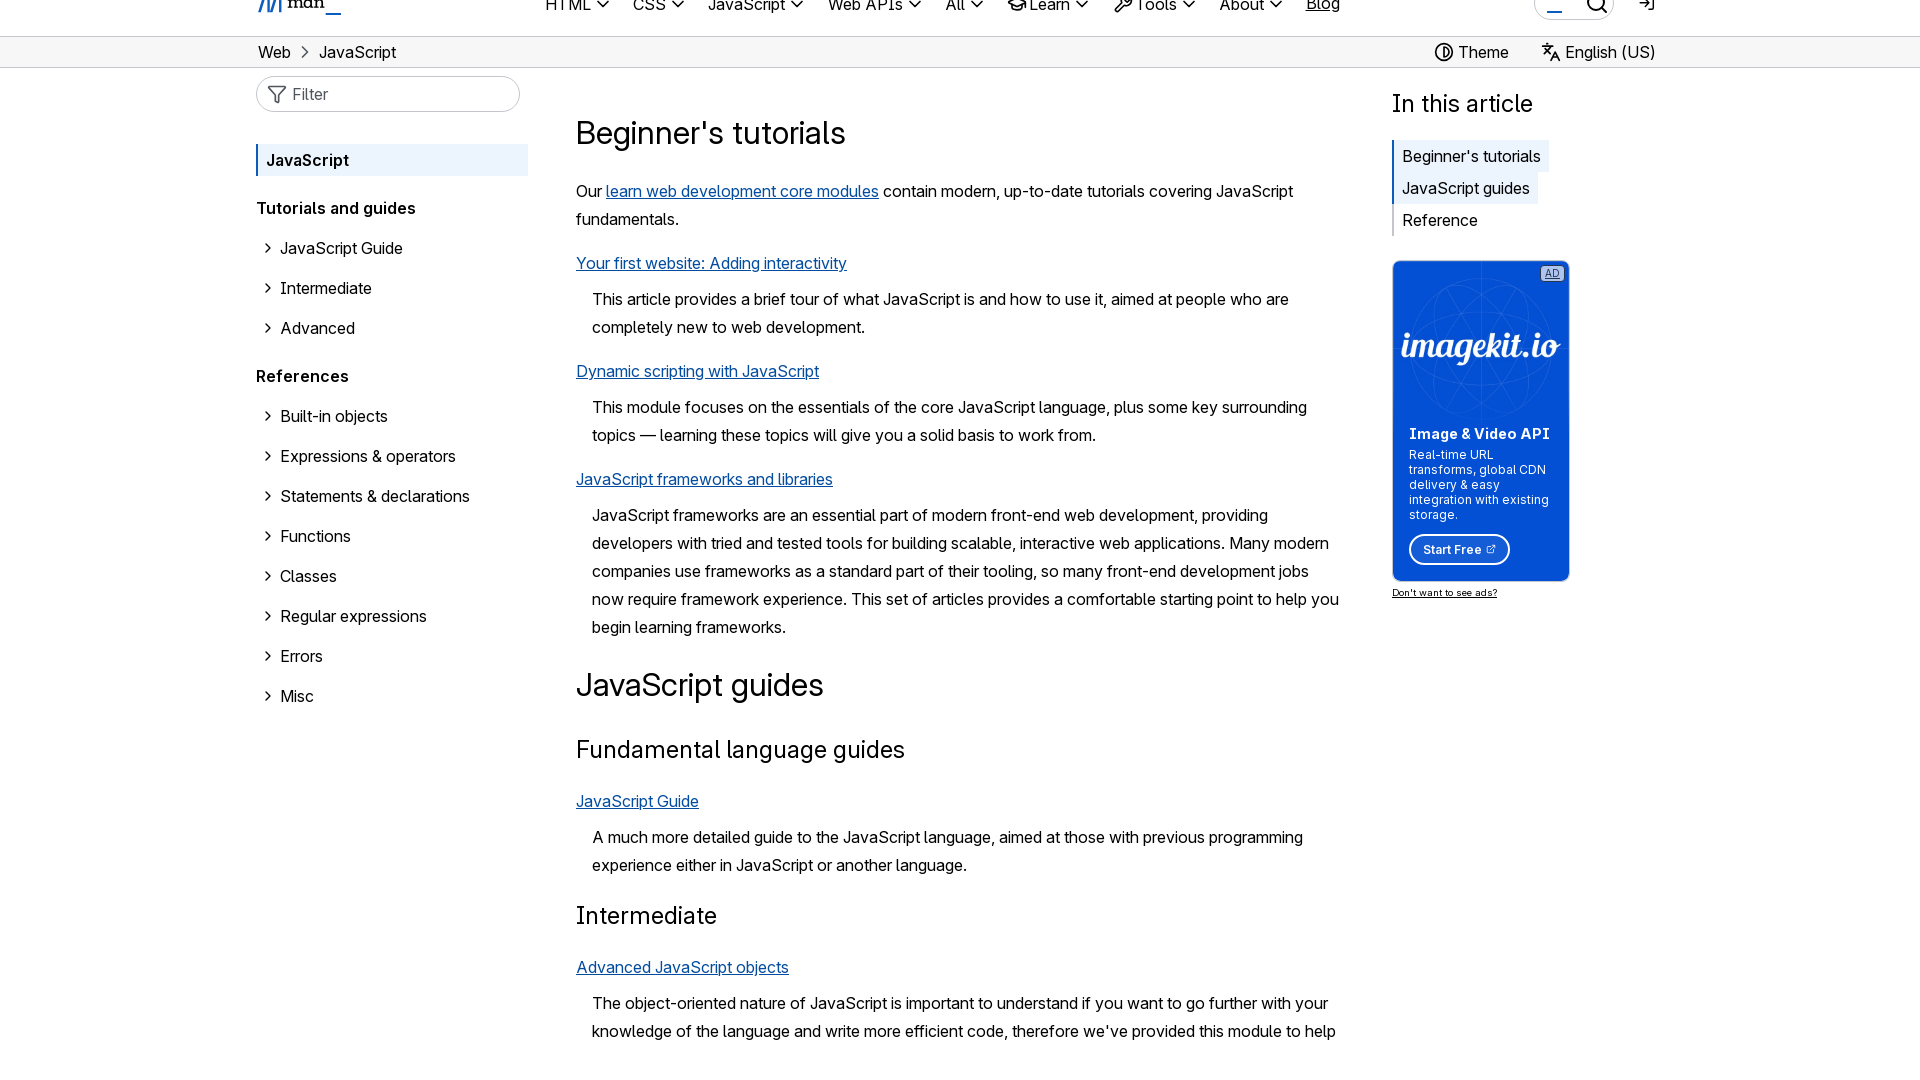

Waited 2 seconds for scroll animation
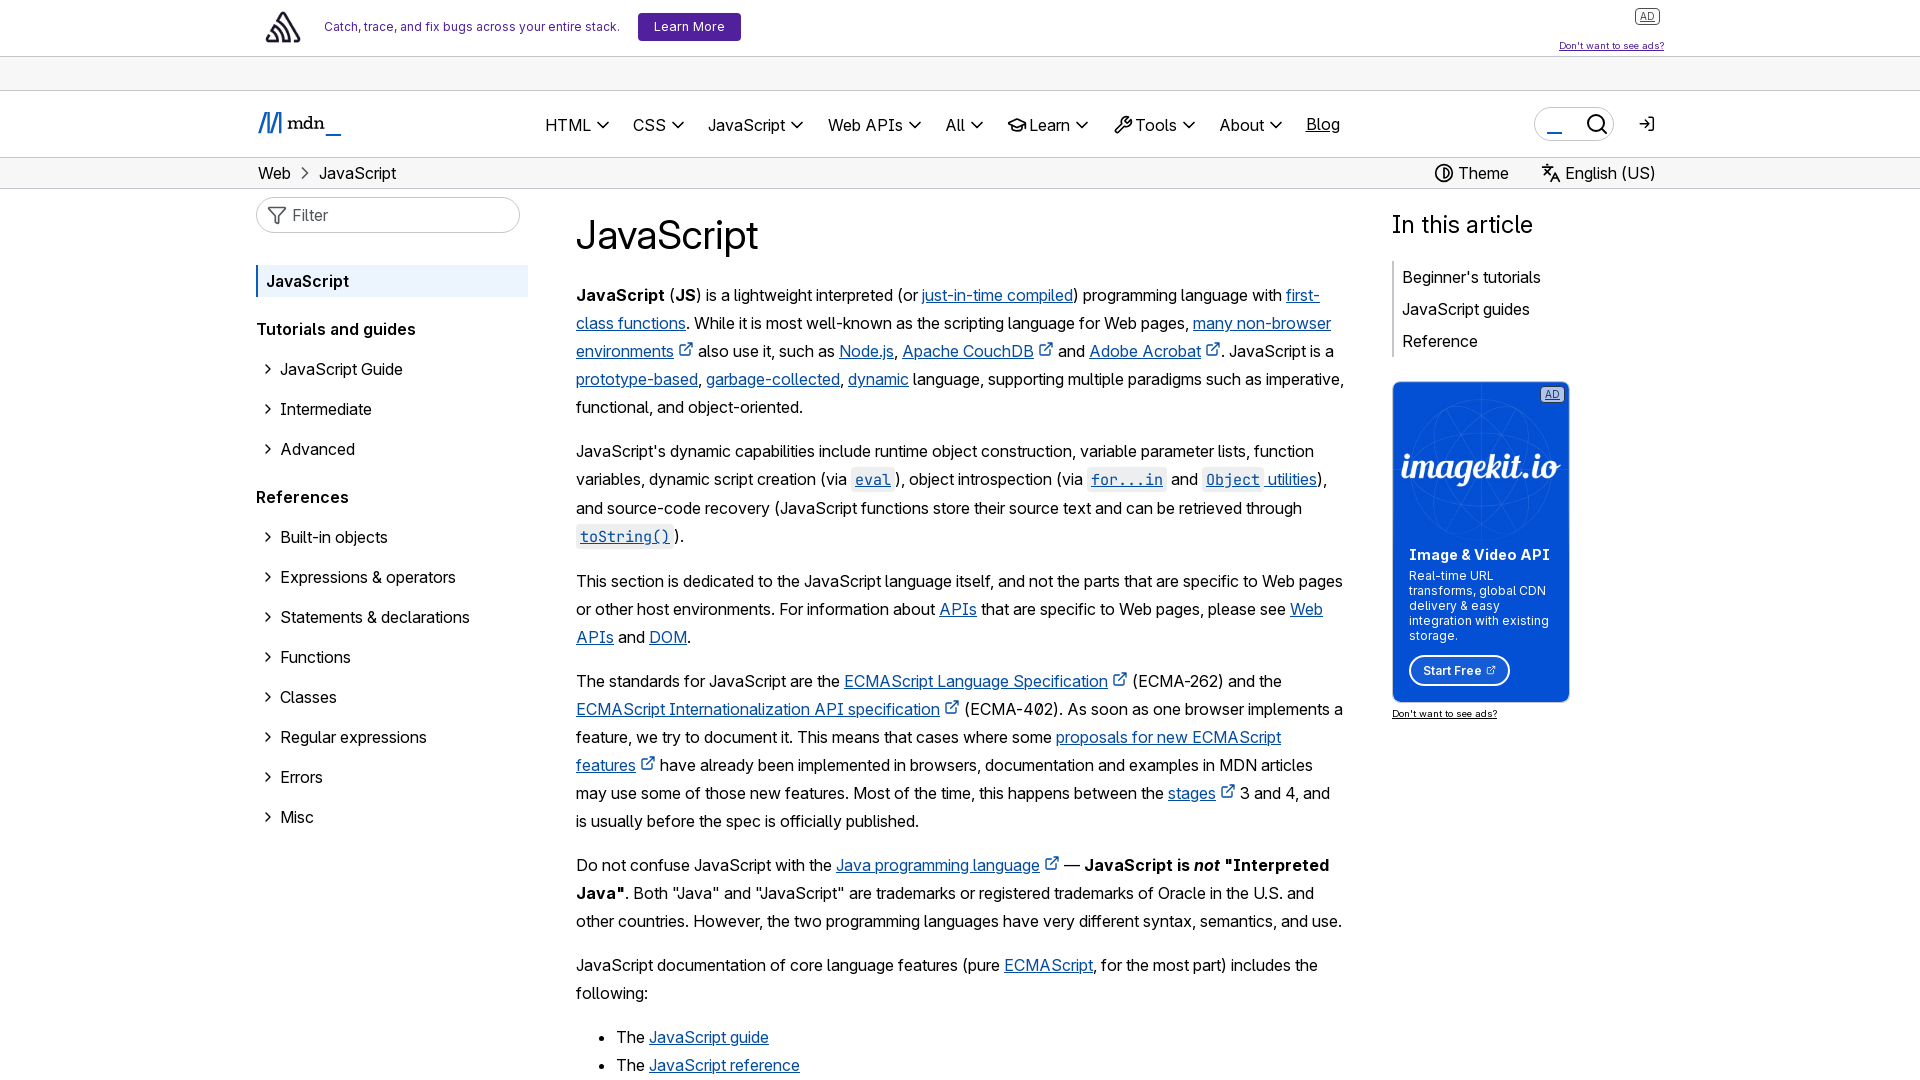

Scrolled to the bottom of the page
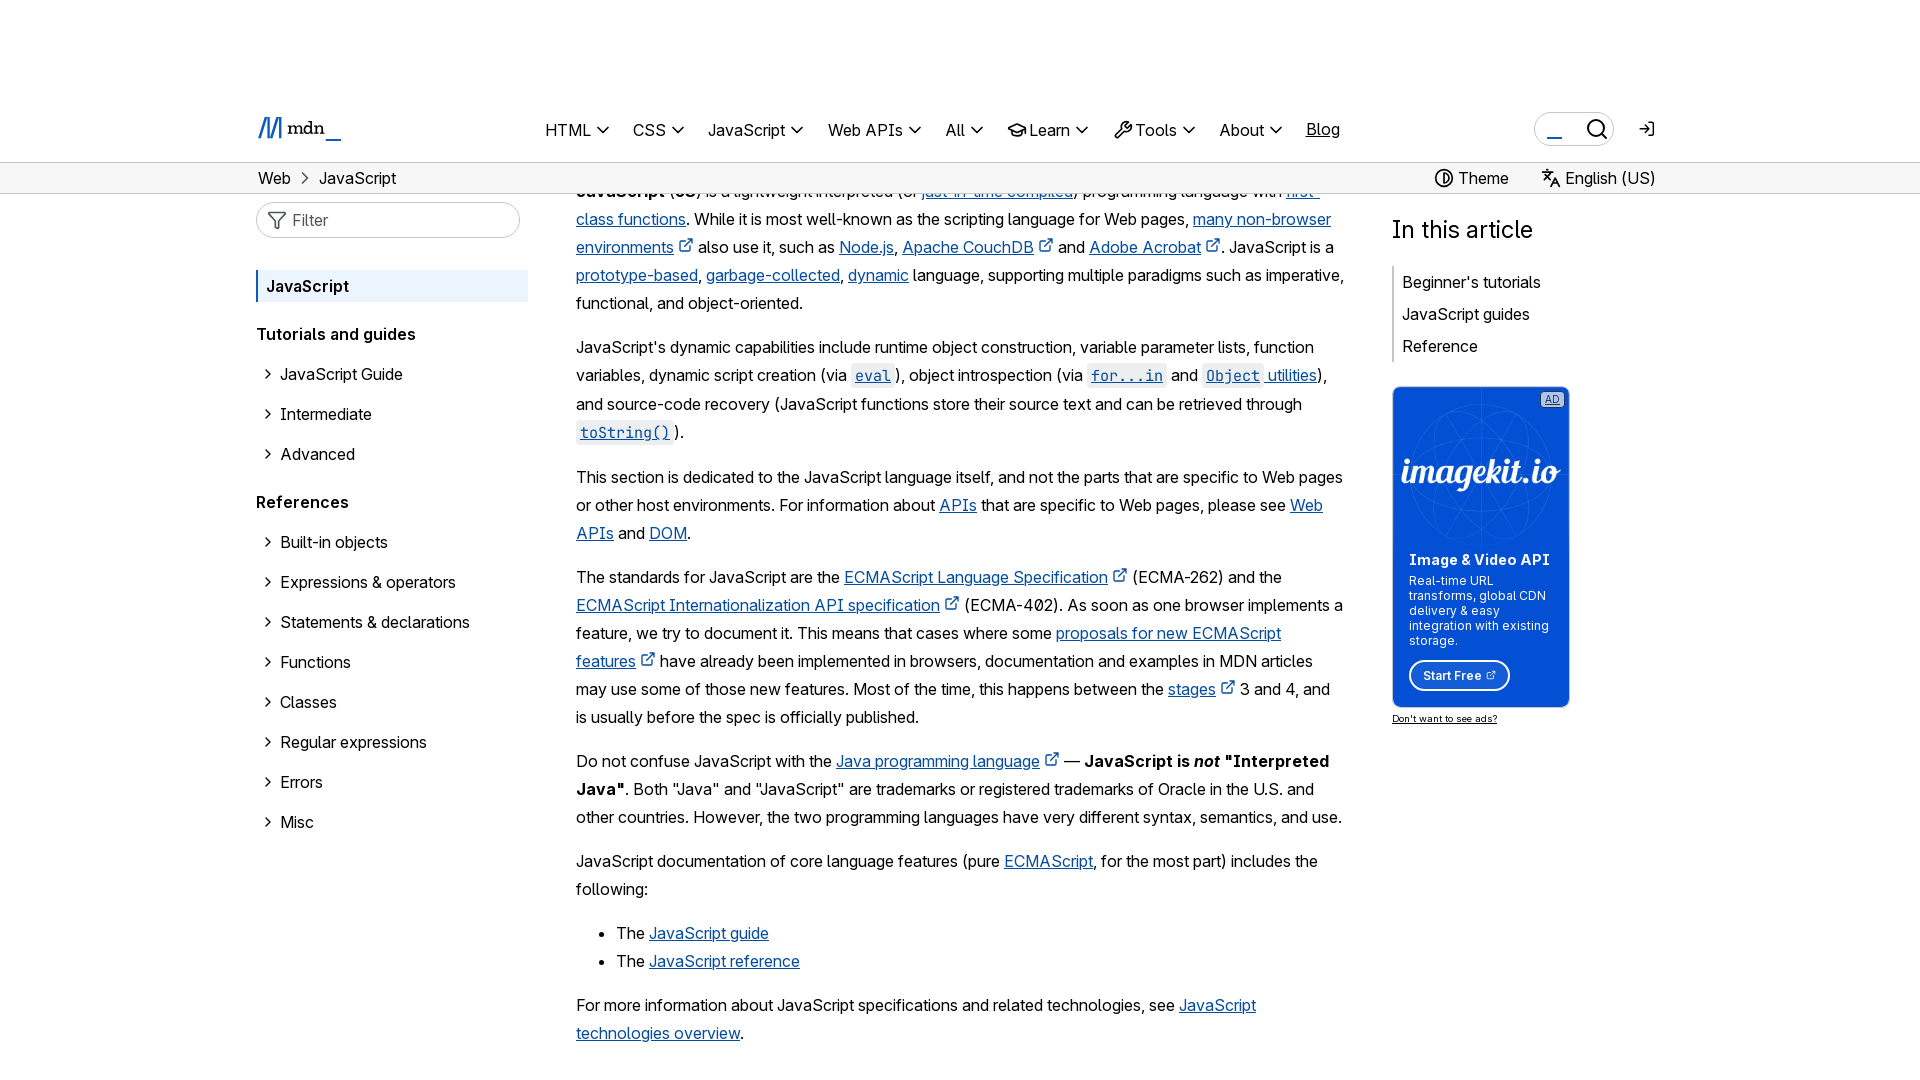

Waited 2 seconds for scroll animation
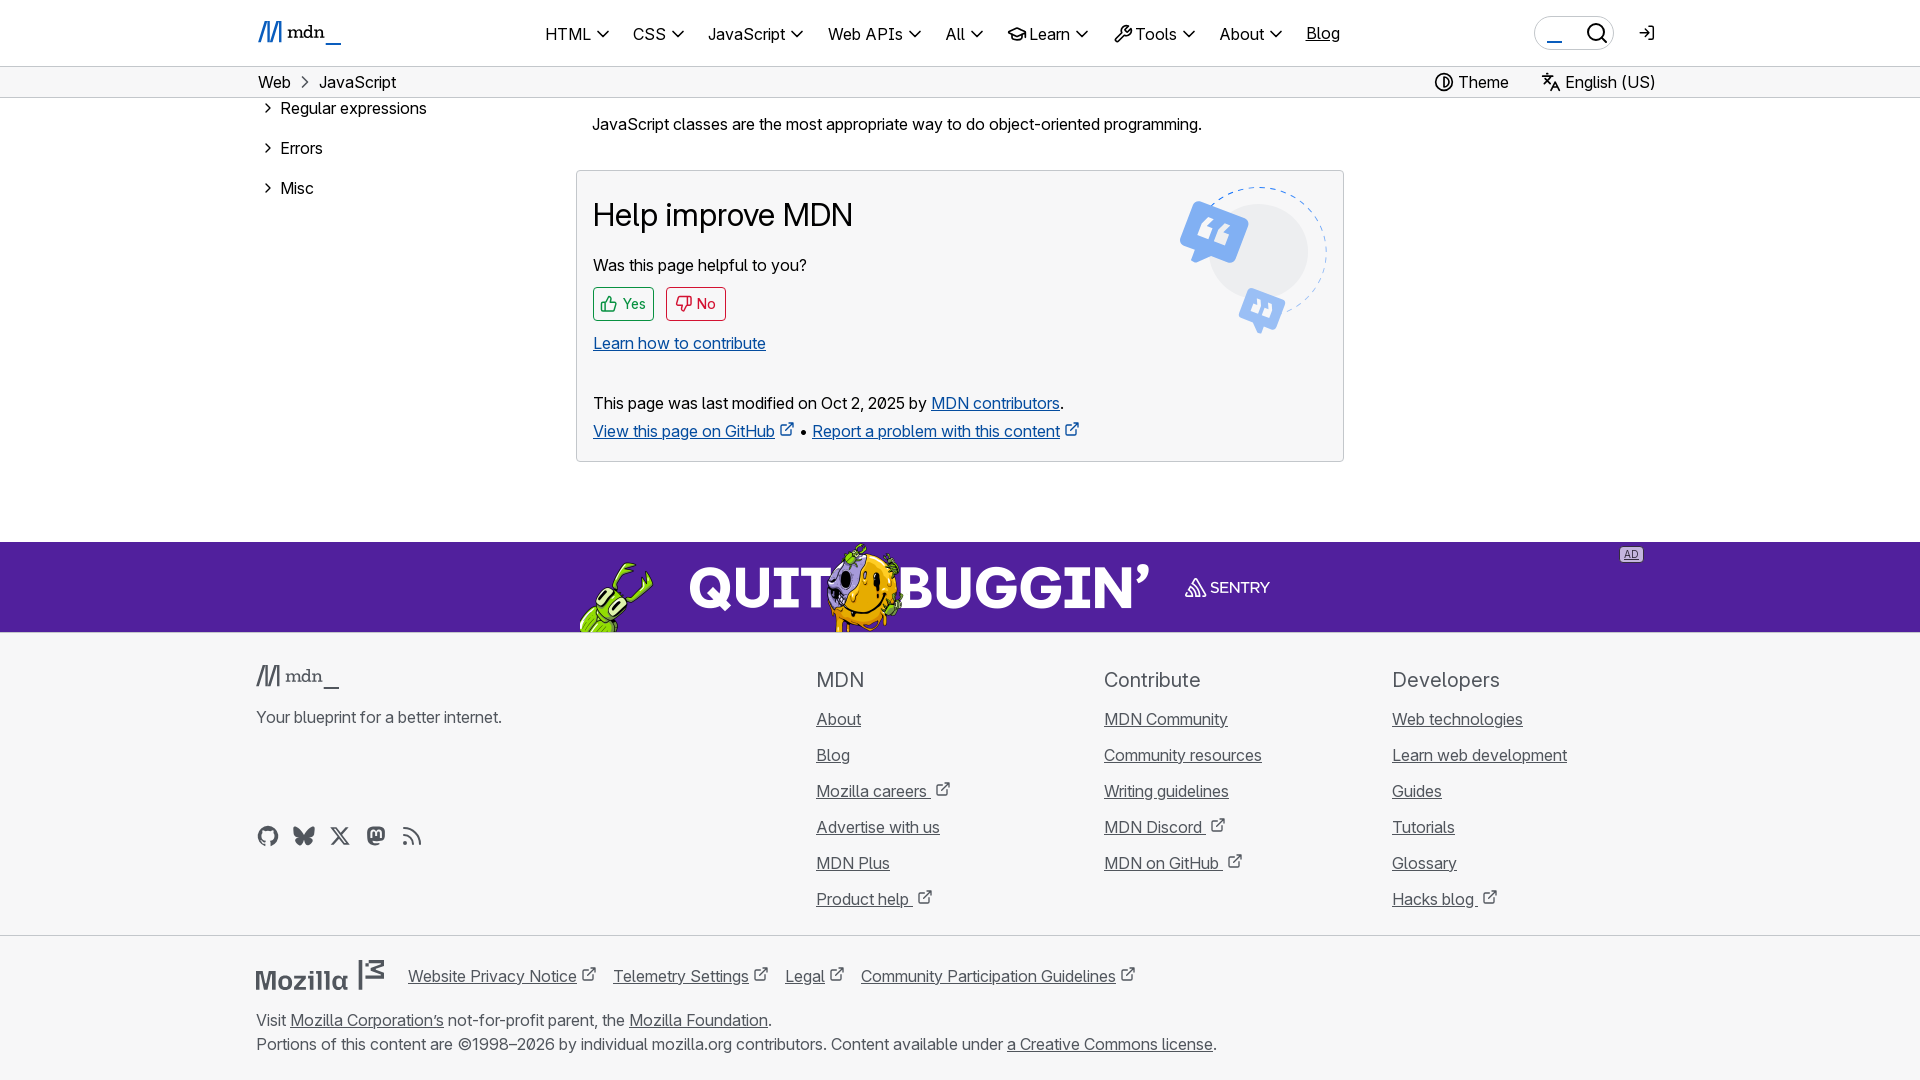

Scrolled back to the top of the page
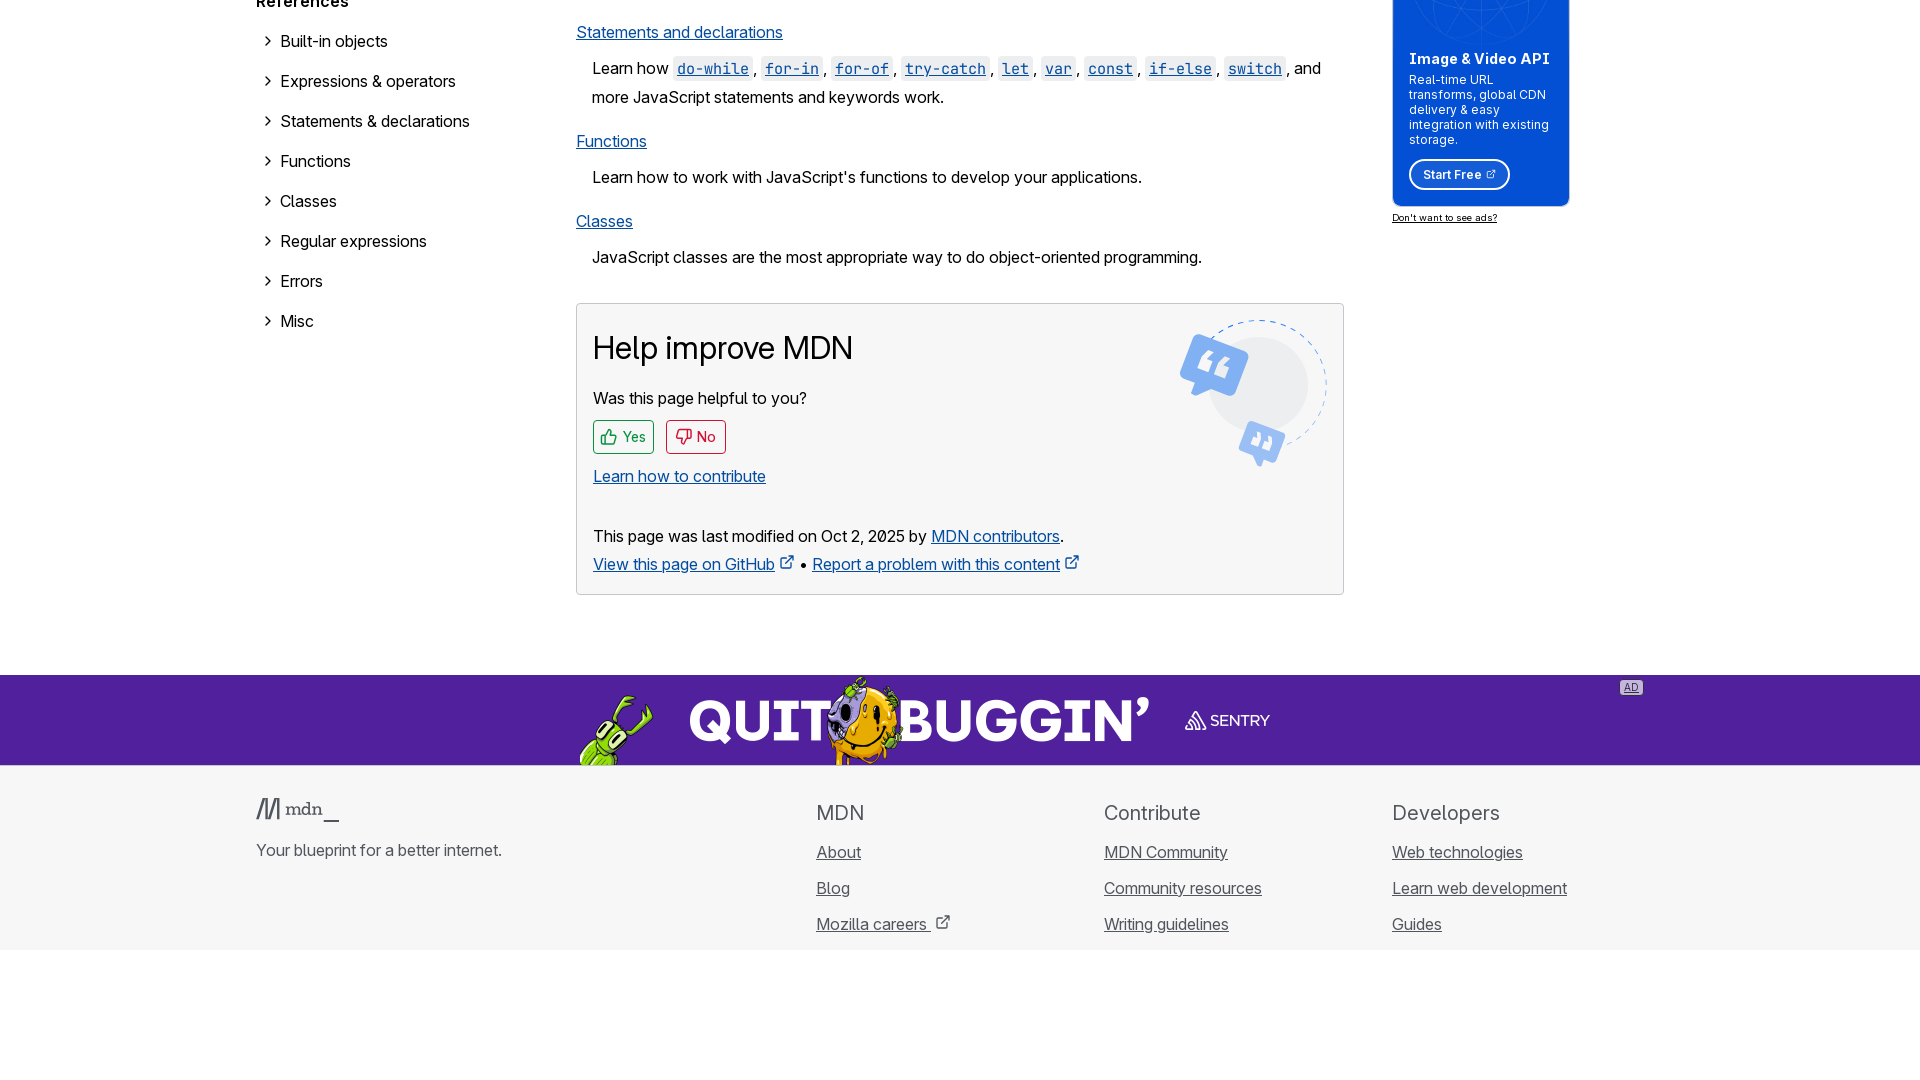

Waited 2 seconds for scroll animation
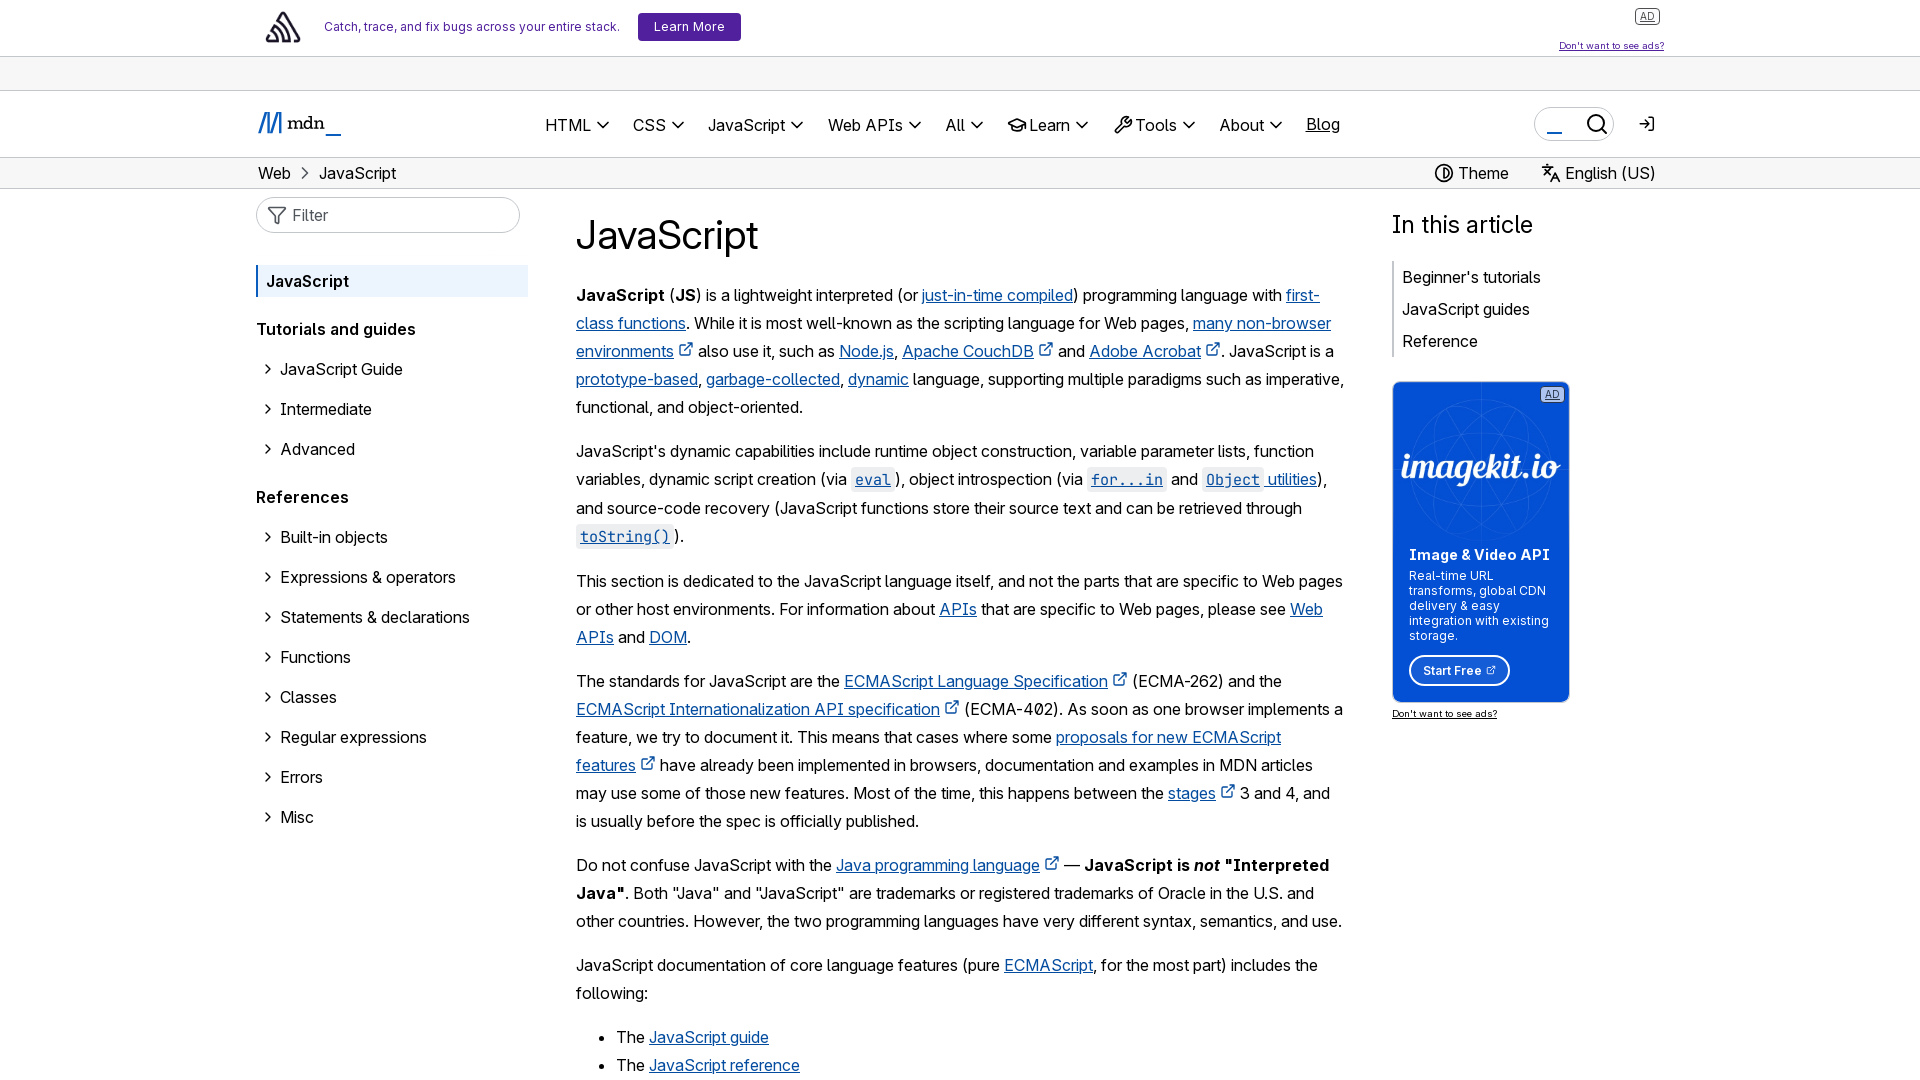

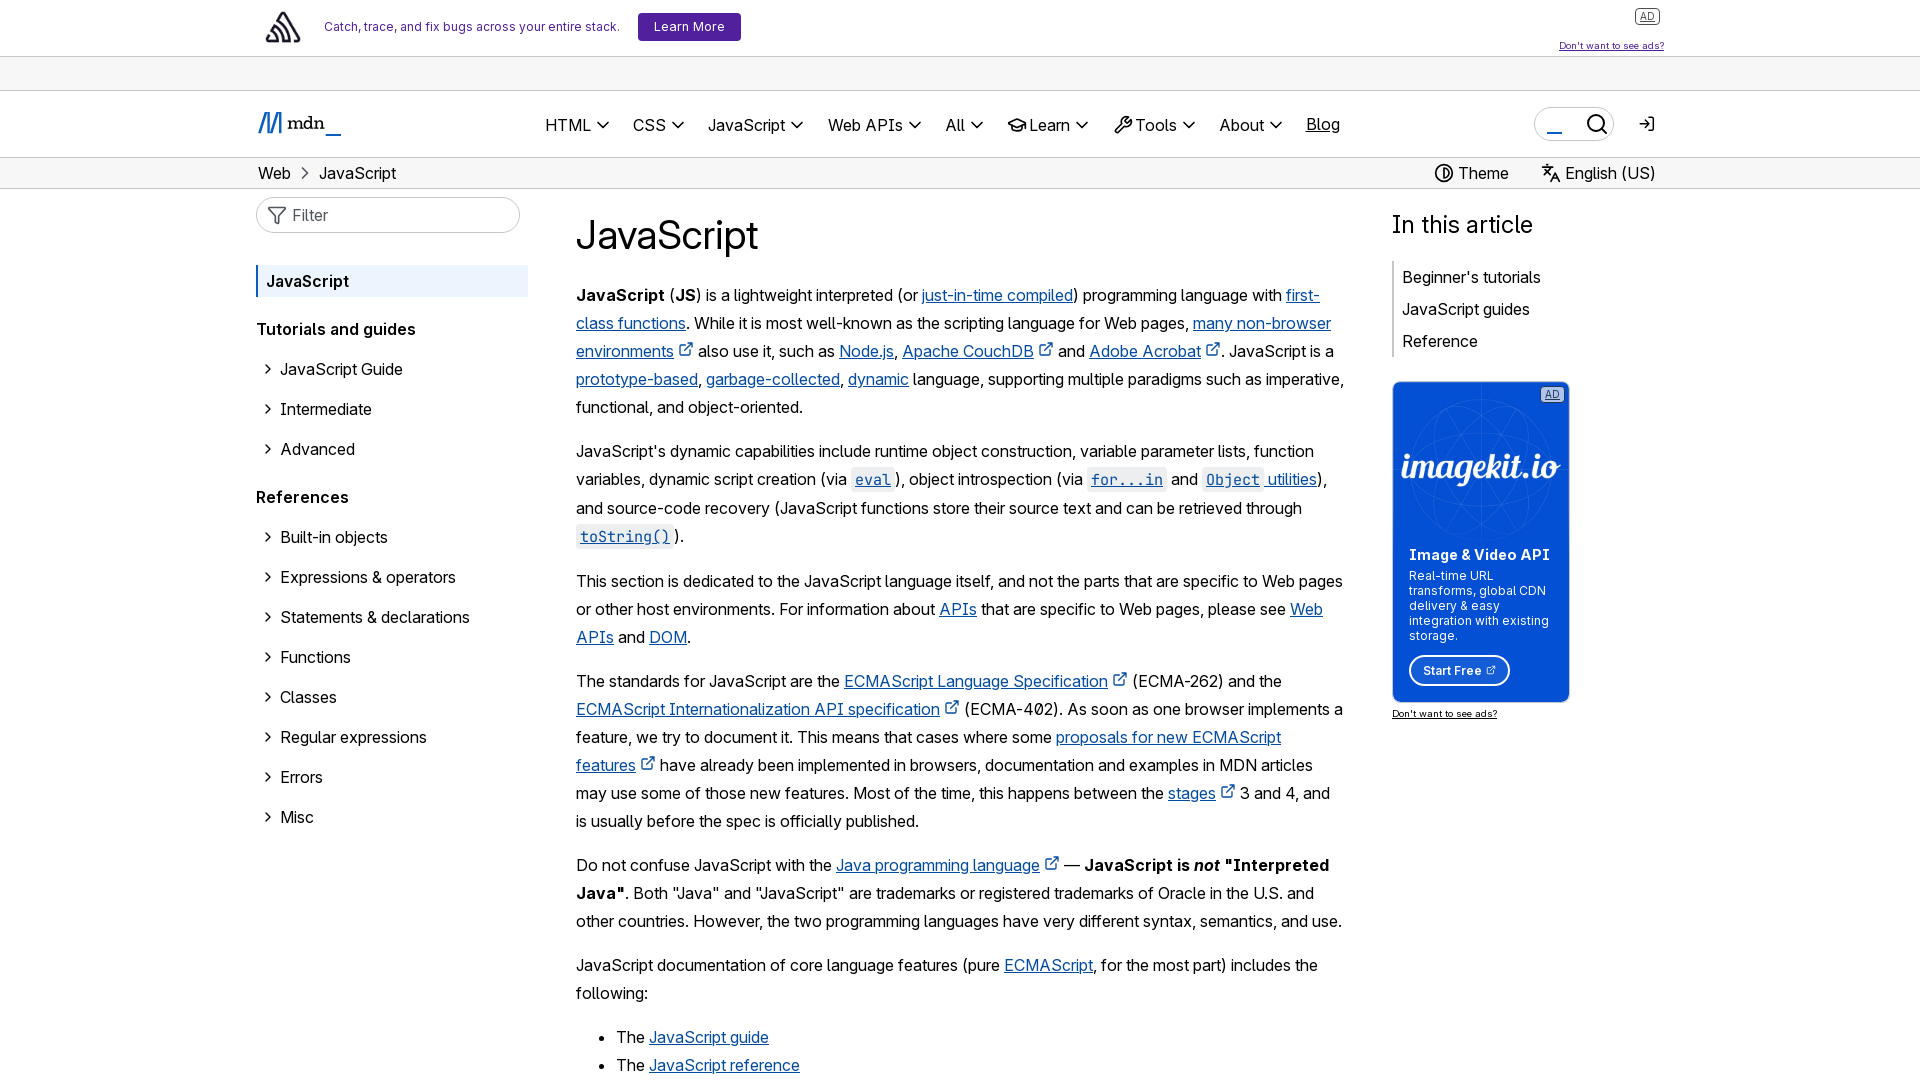